Tests drag and drop functionality by dragging element A to element B and verifying the drop

Starting URL: https://the-internet.herokuapp.com/drag_and_drop

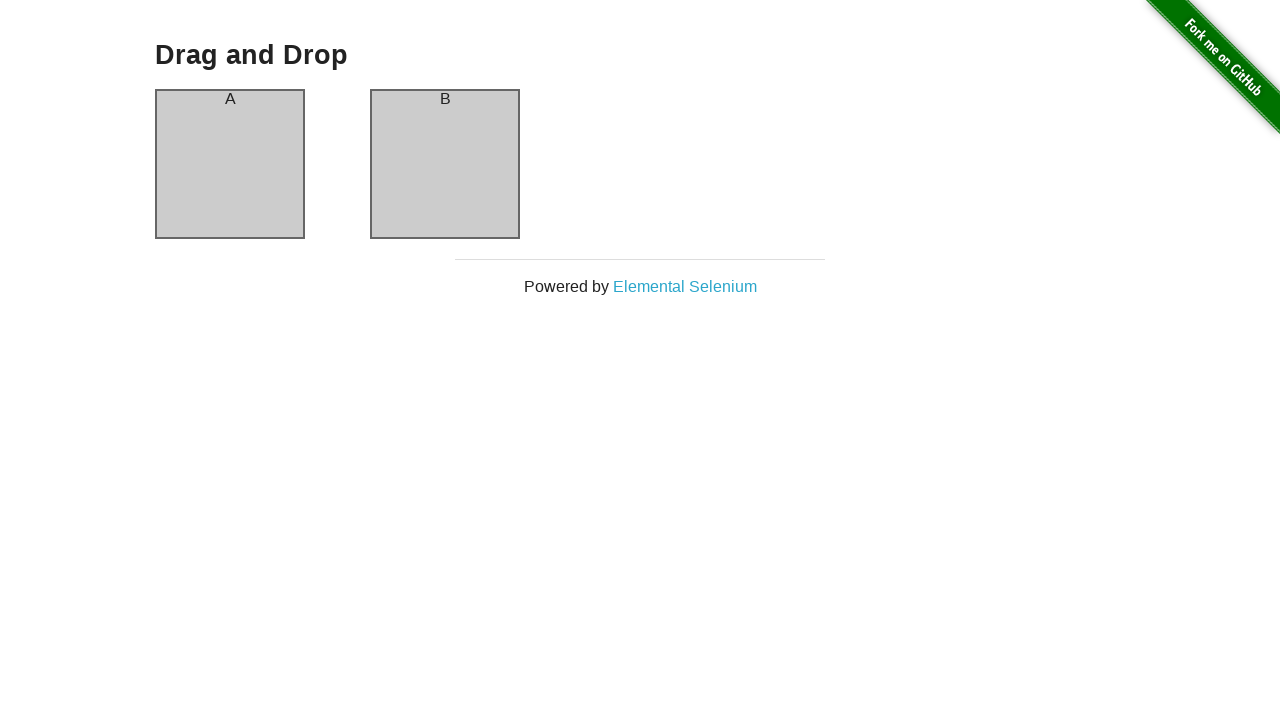

Dragged element A to element B at (445, 164)
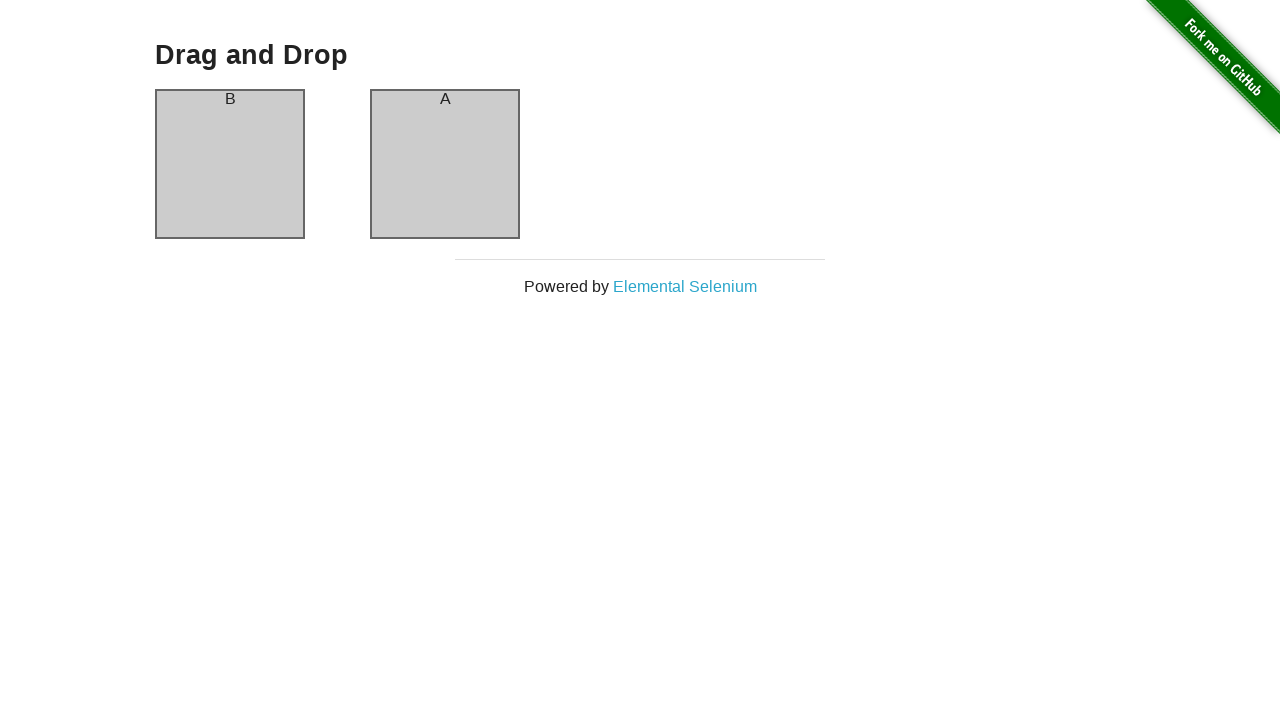

Waited 500ms for drop animation to complete
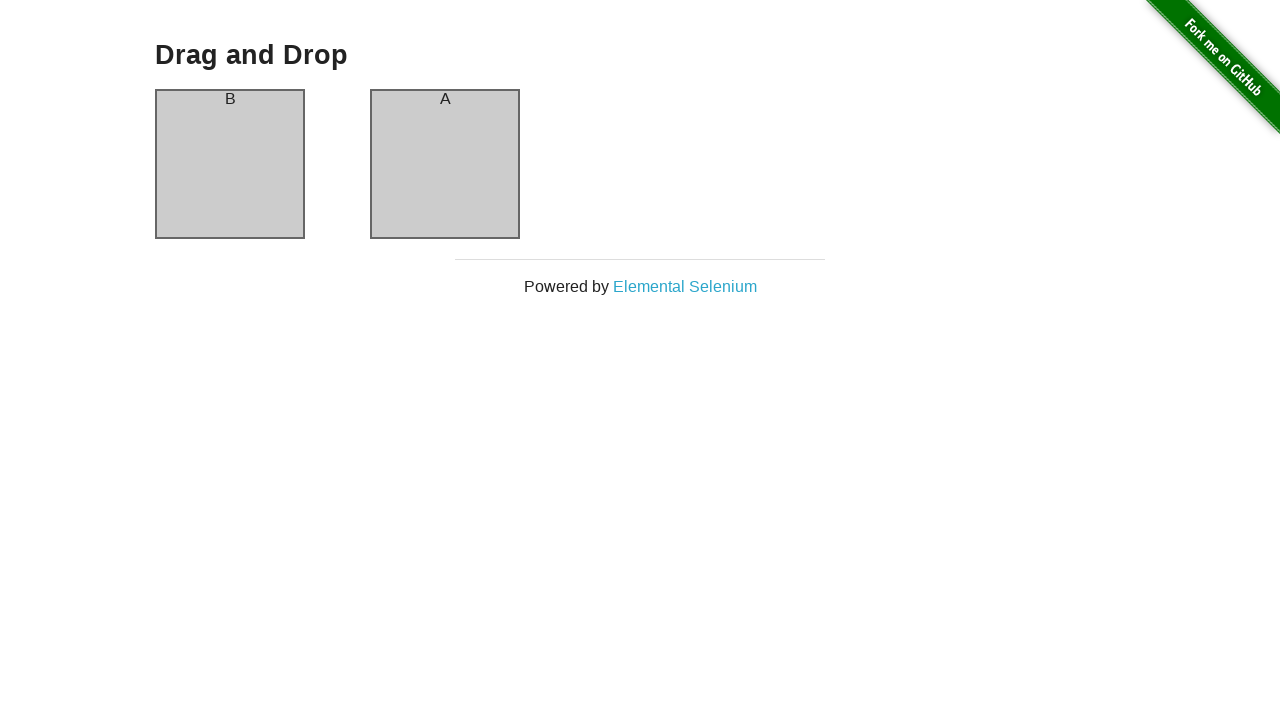

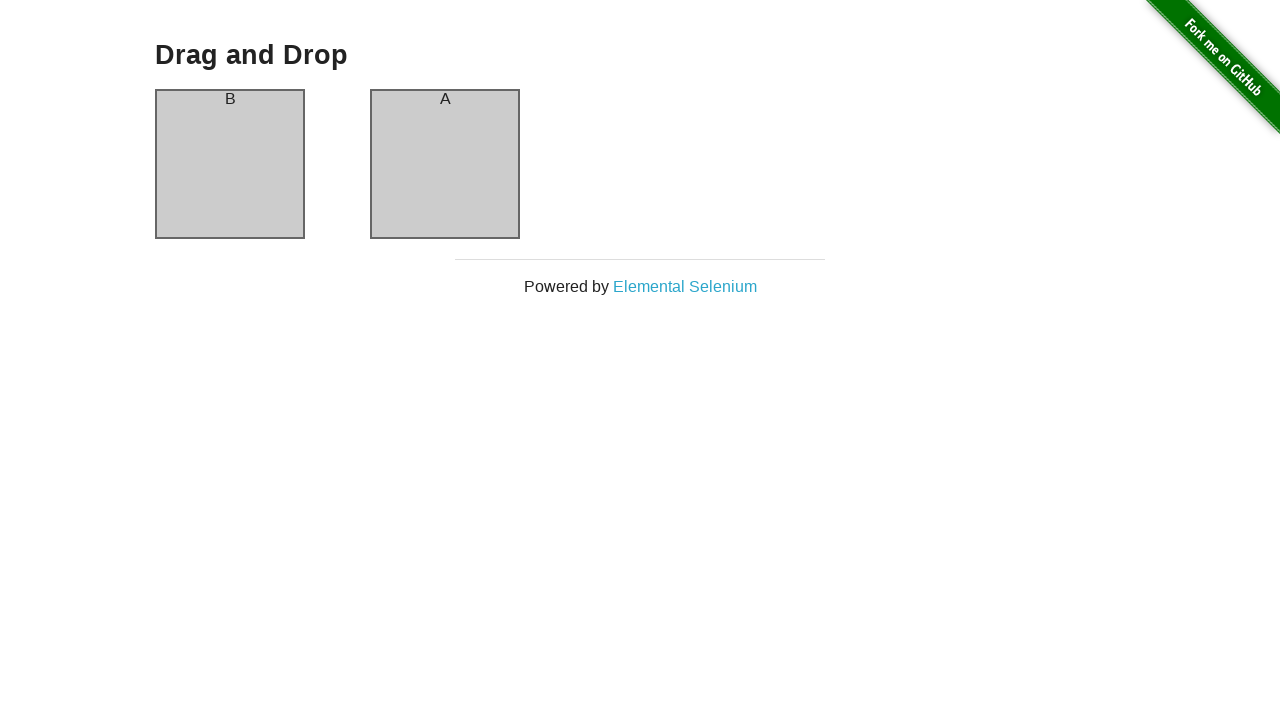